Tests that common page components (search field, logo, navigation bar, copyright information) are displayed on the Yummy Market homepage.

Starting URL: https://yummymarket.com/

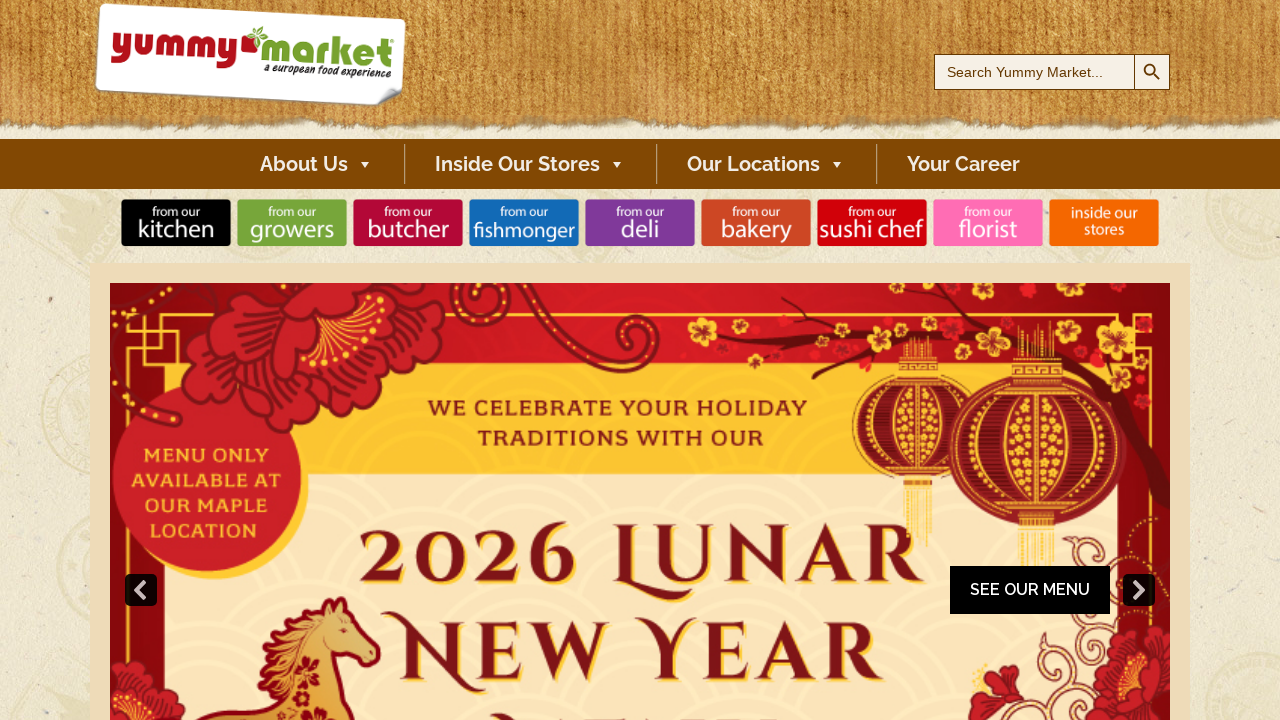

Navigated to Yummy Market homepage
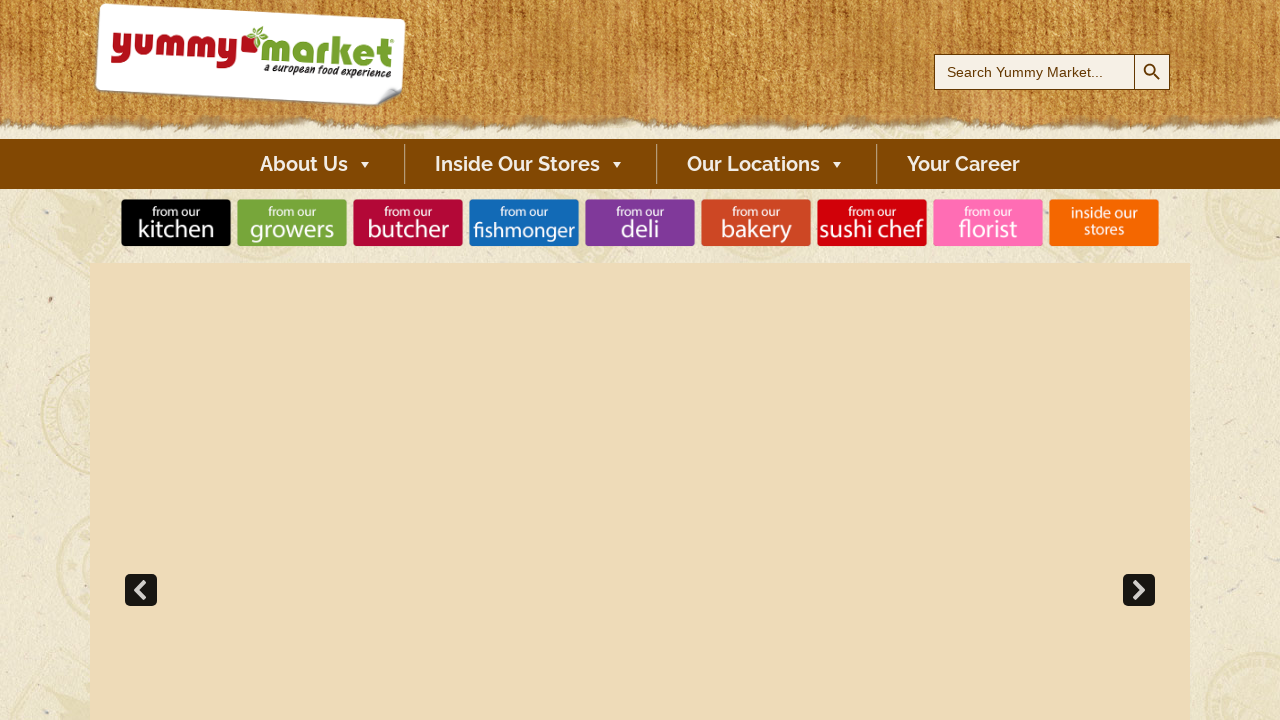

Search field is displayed on the page
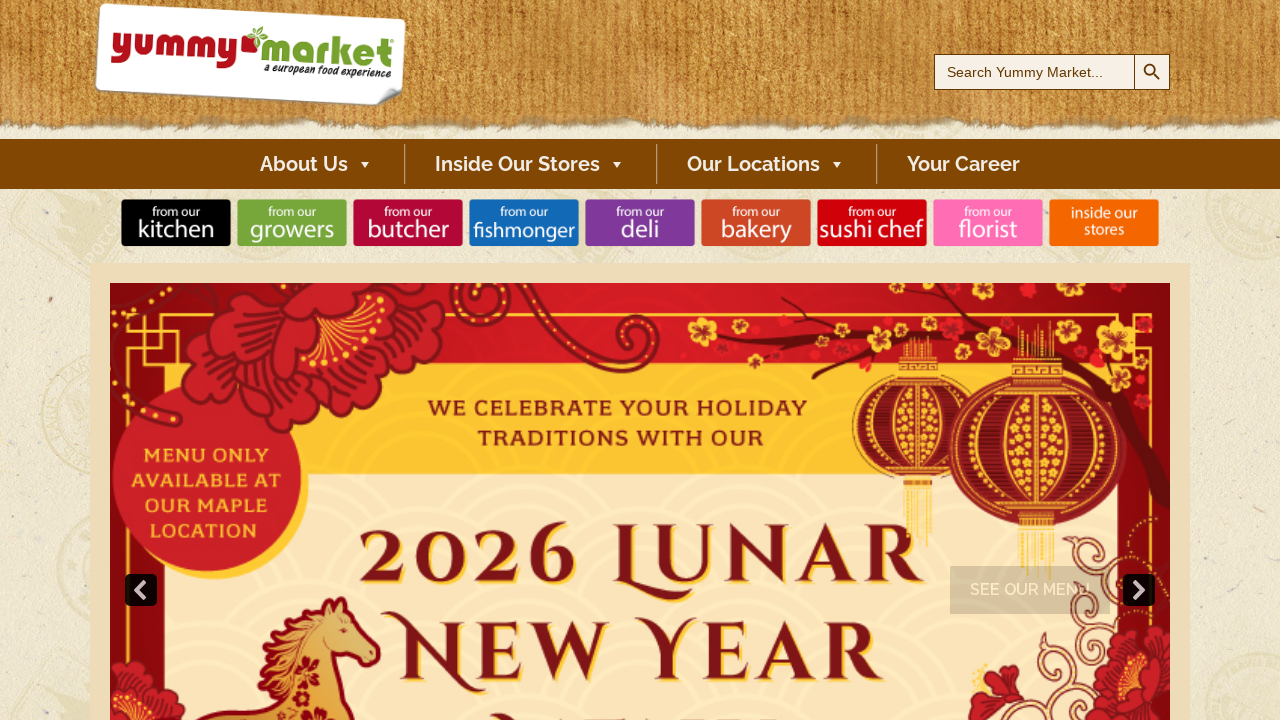

Yummy Market logo is displayed on the page
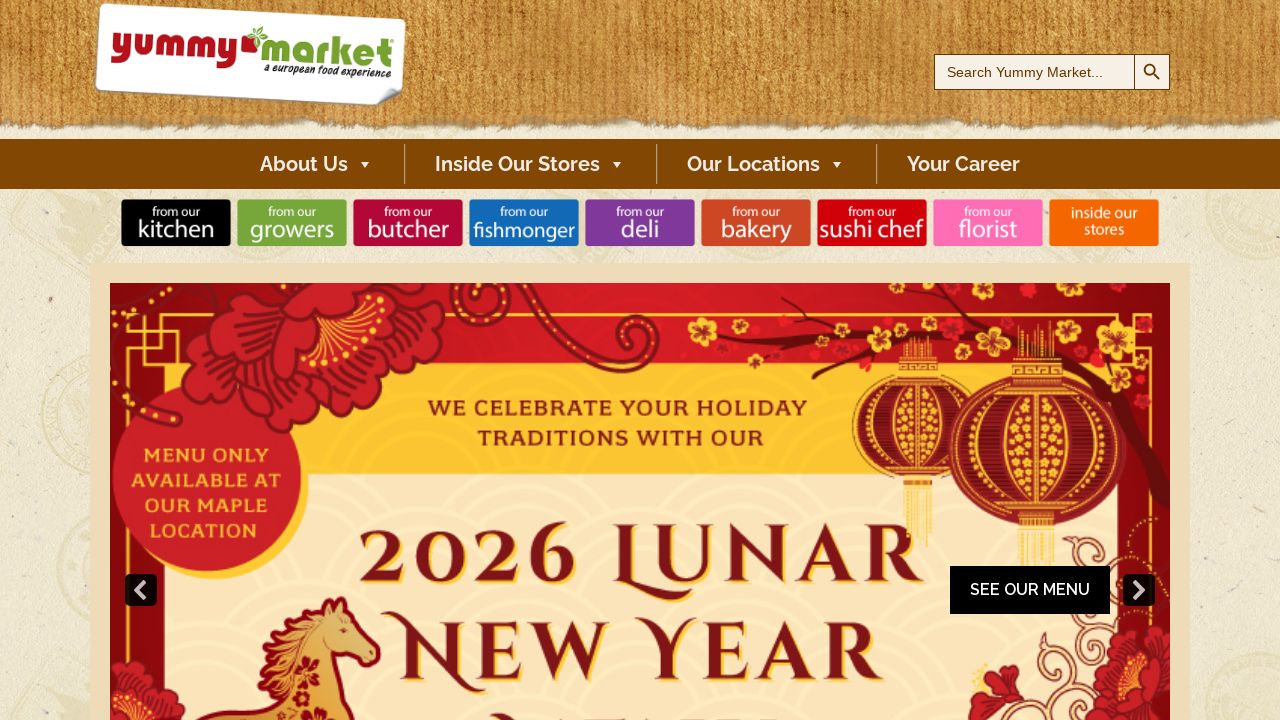

Navigation bar is displayed on the page
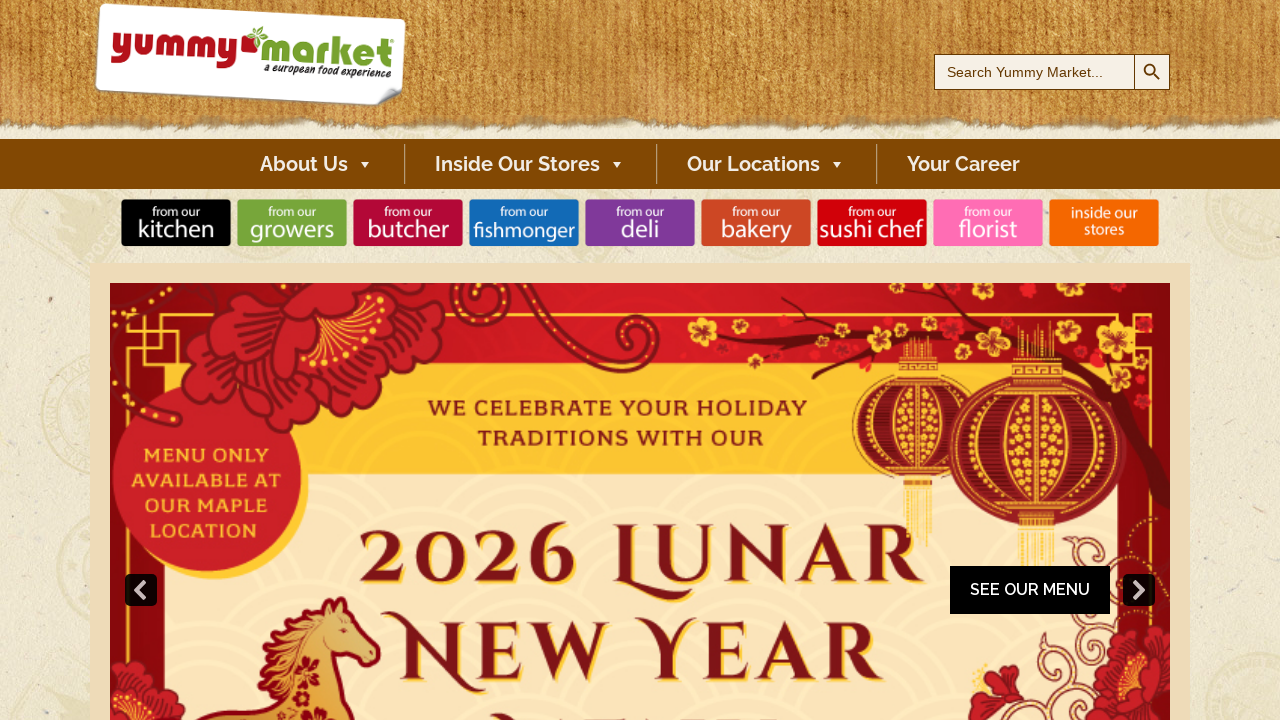

Copyright information is displayed on the page
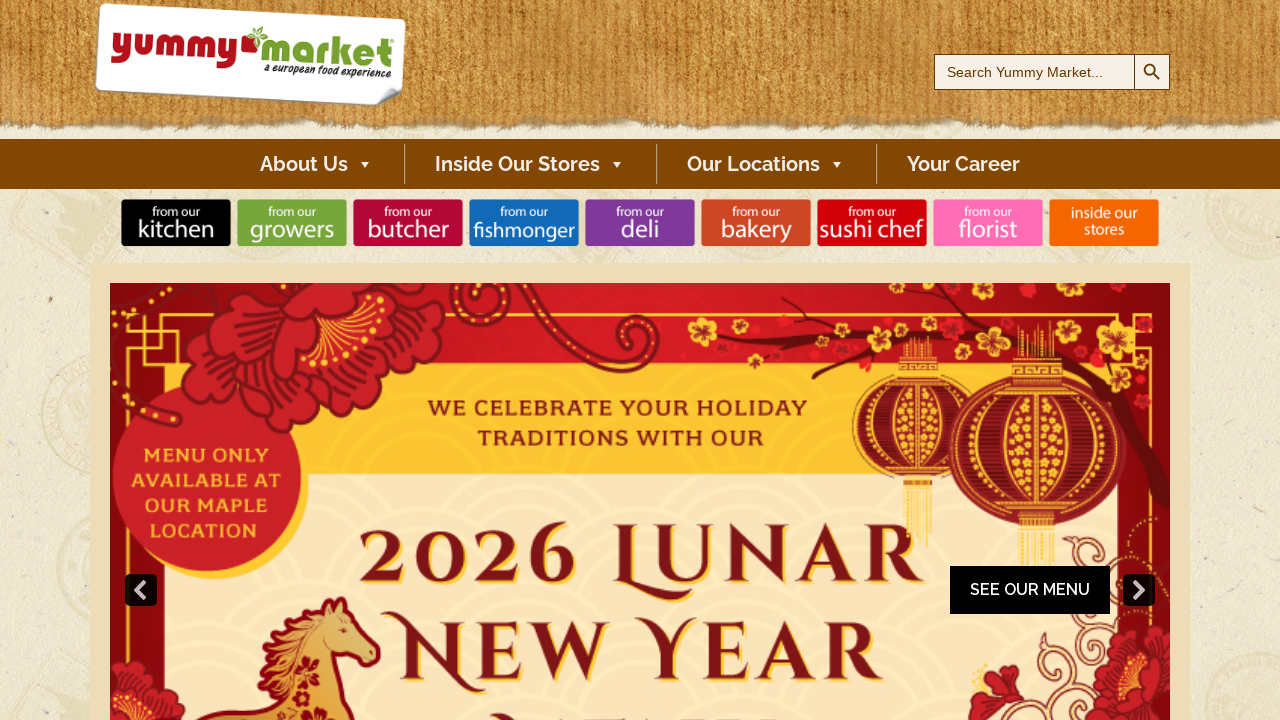

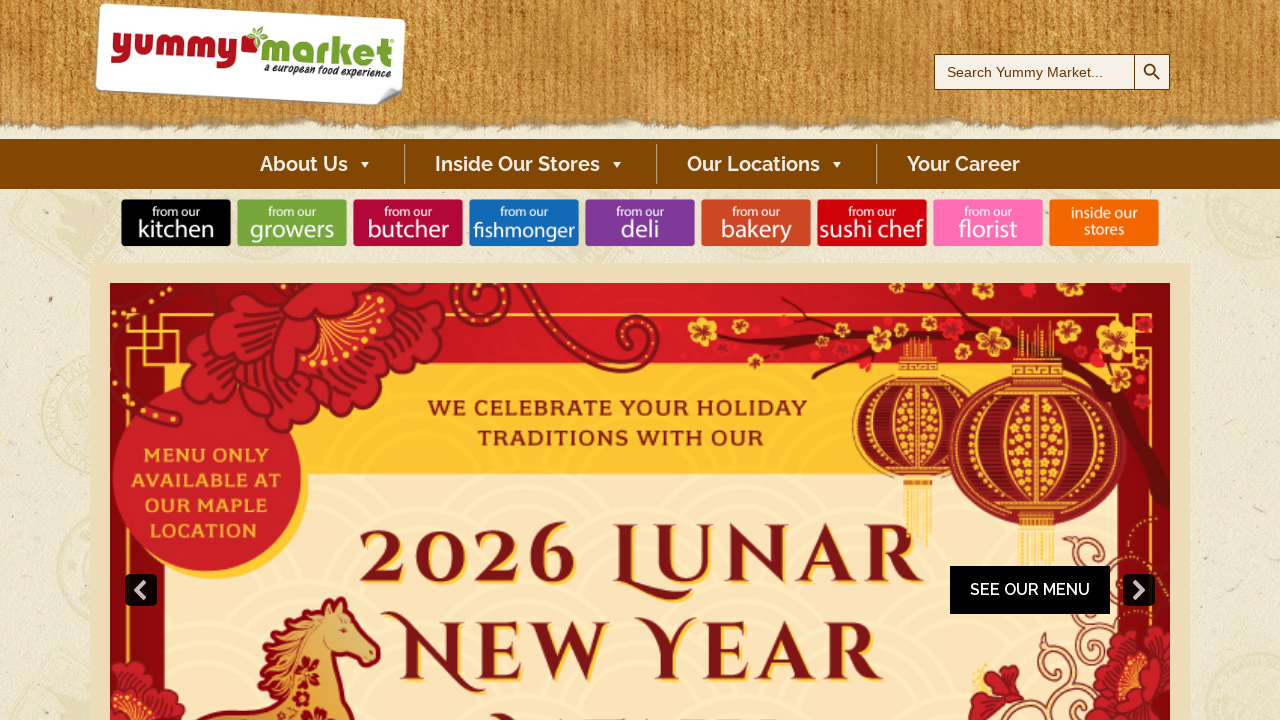